Tests unmarking completed todo items by unchecking their toggle checkboxes

Starting URL: https://demo.playwright.dev/todomvc

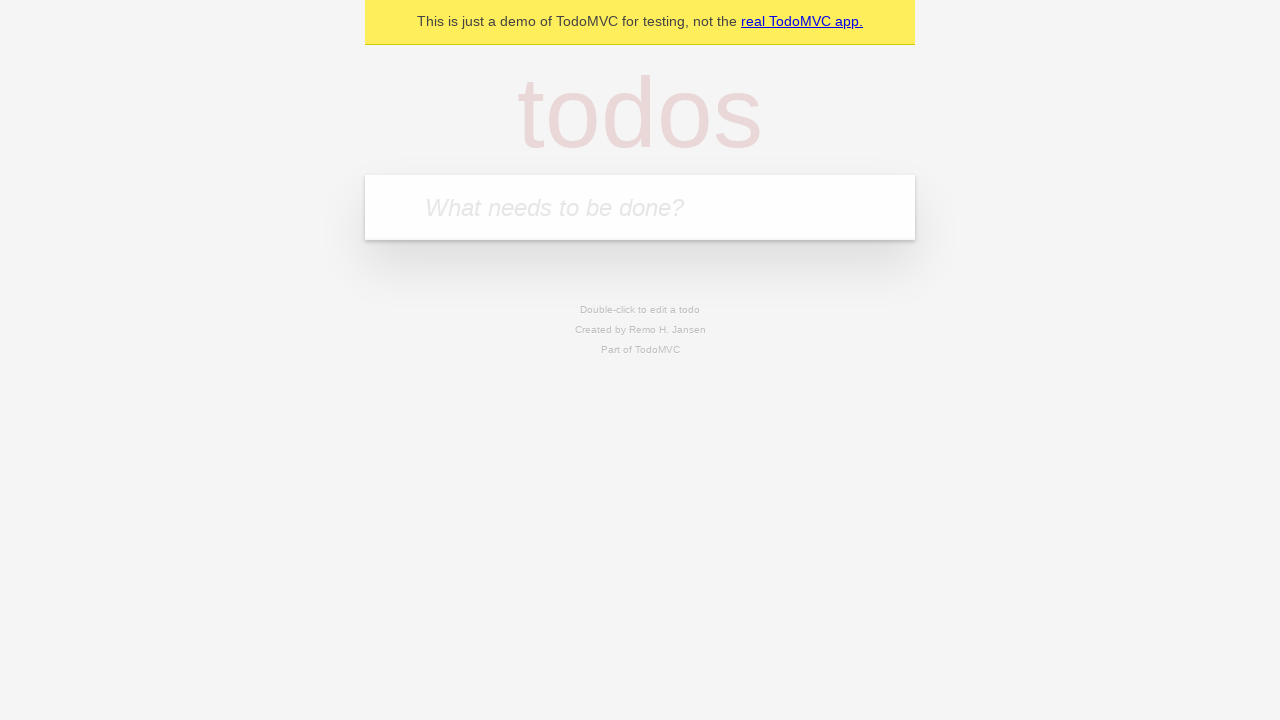

Filled new todo input with 'buy some cheese' on .new-todo
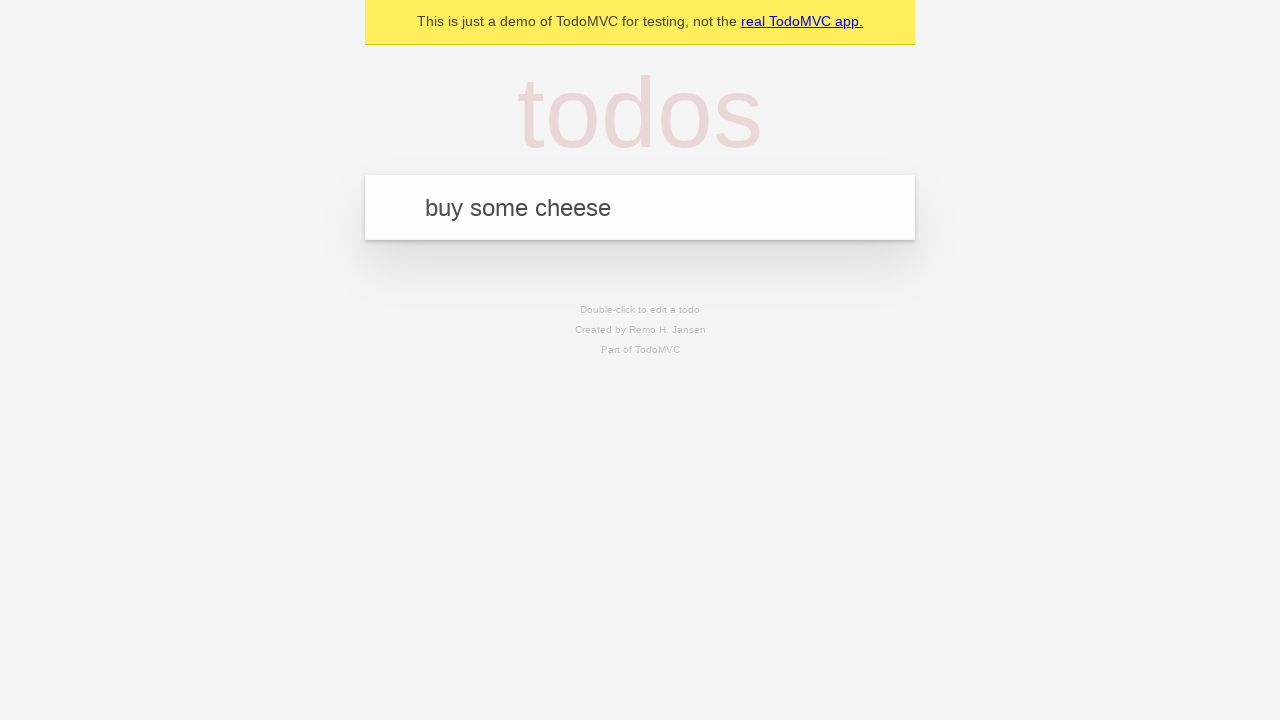

Pressed Enter to create first todo item on .new-todo
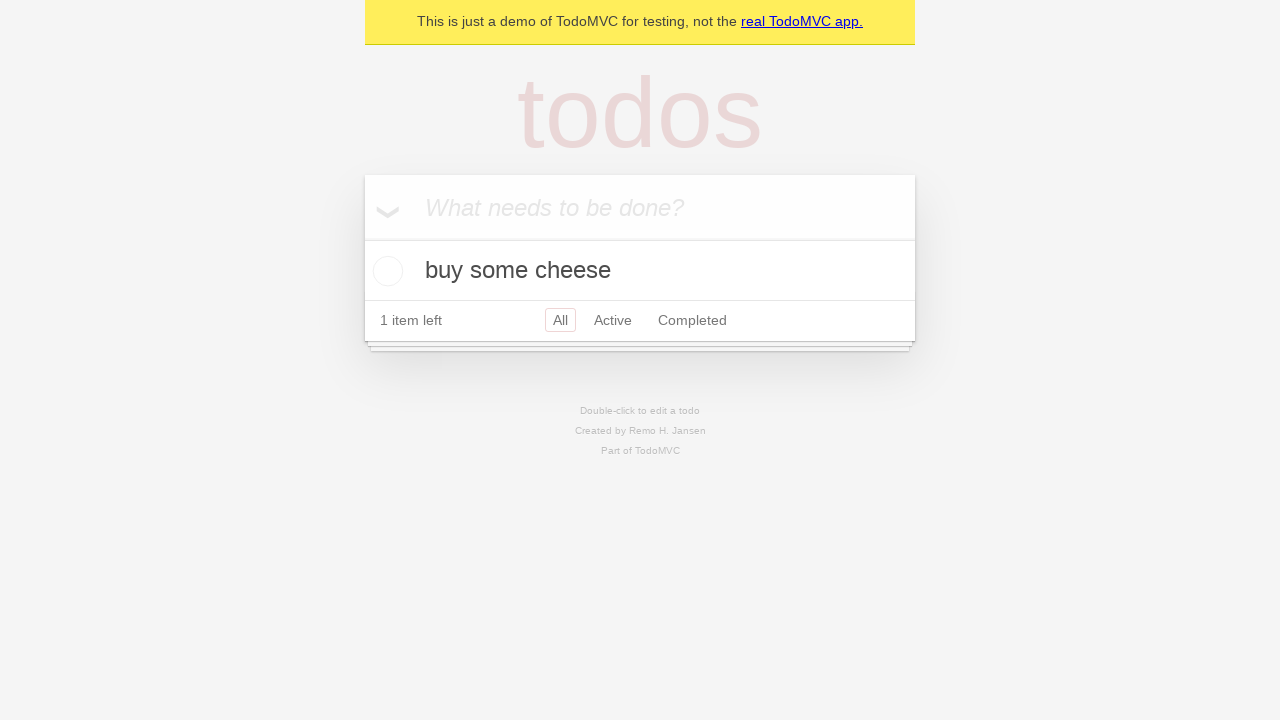

Filled new todo input with 'feed the cat' on .new-todo
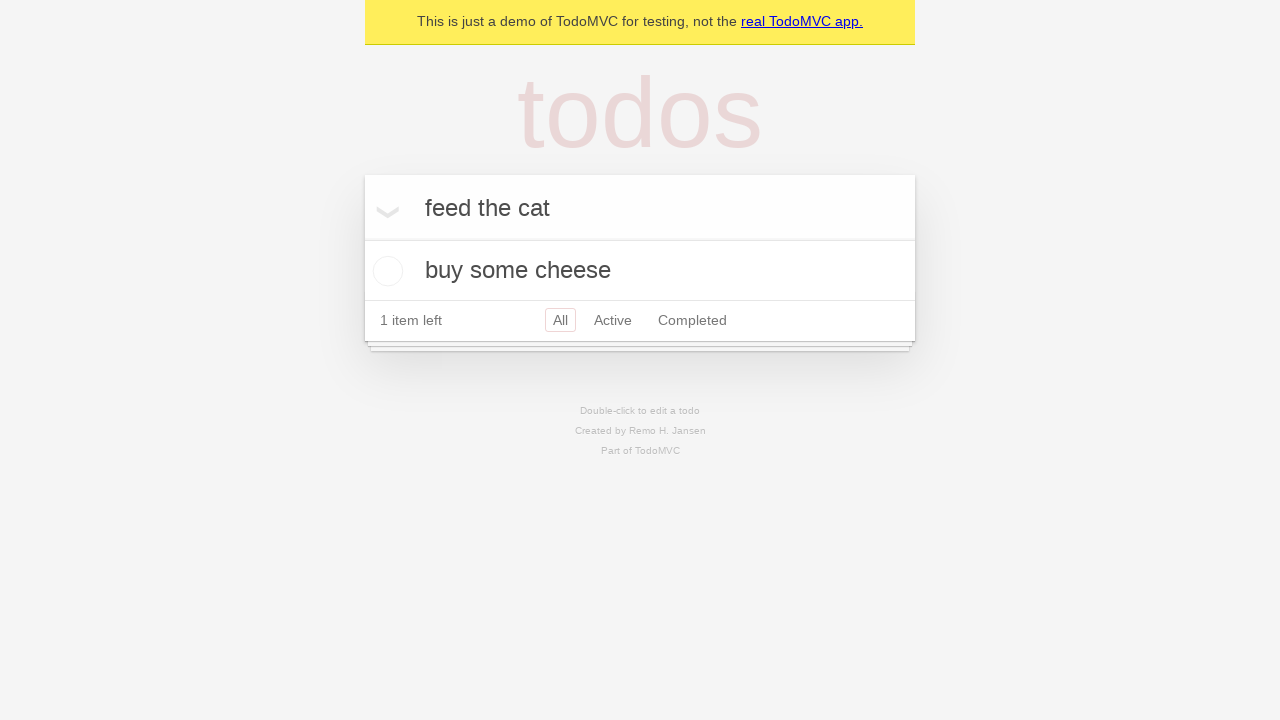

Pressed Enter to create second todo item on .new-todo
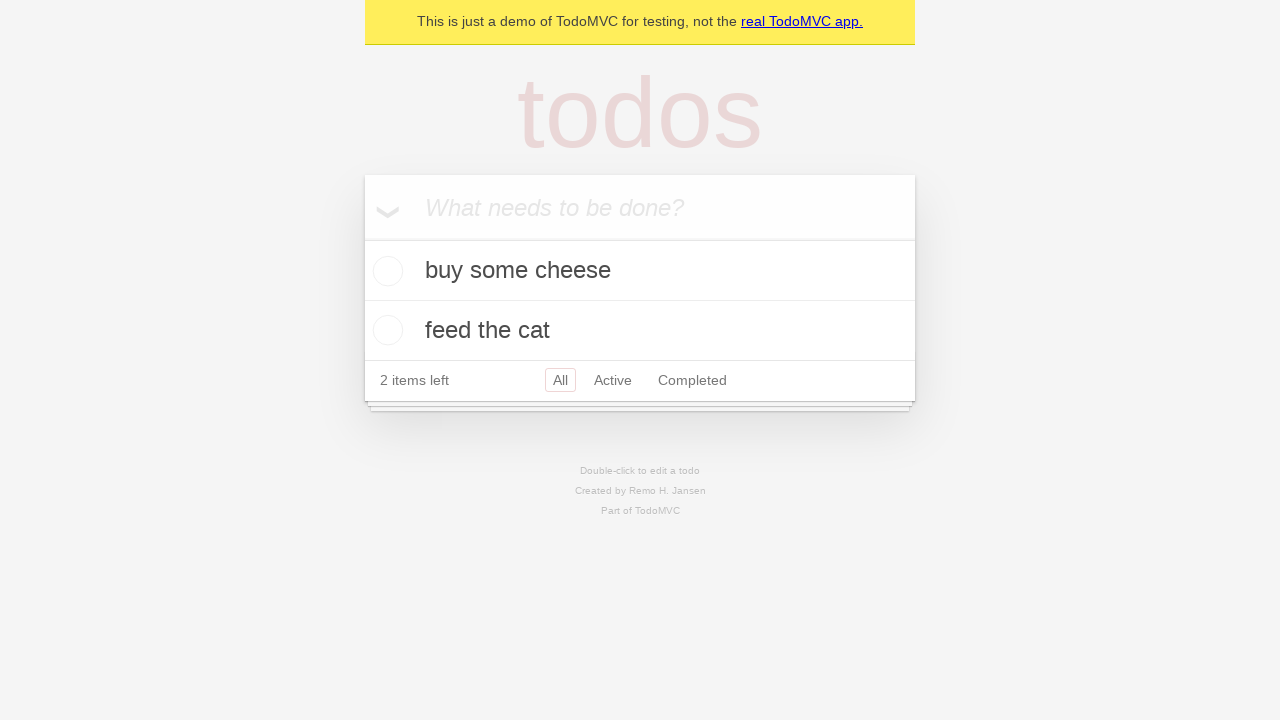

Checked the first todo item to mark it as complete at (385, 271) on .todo-list li >> nth=0 >> .toggle
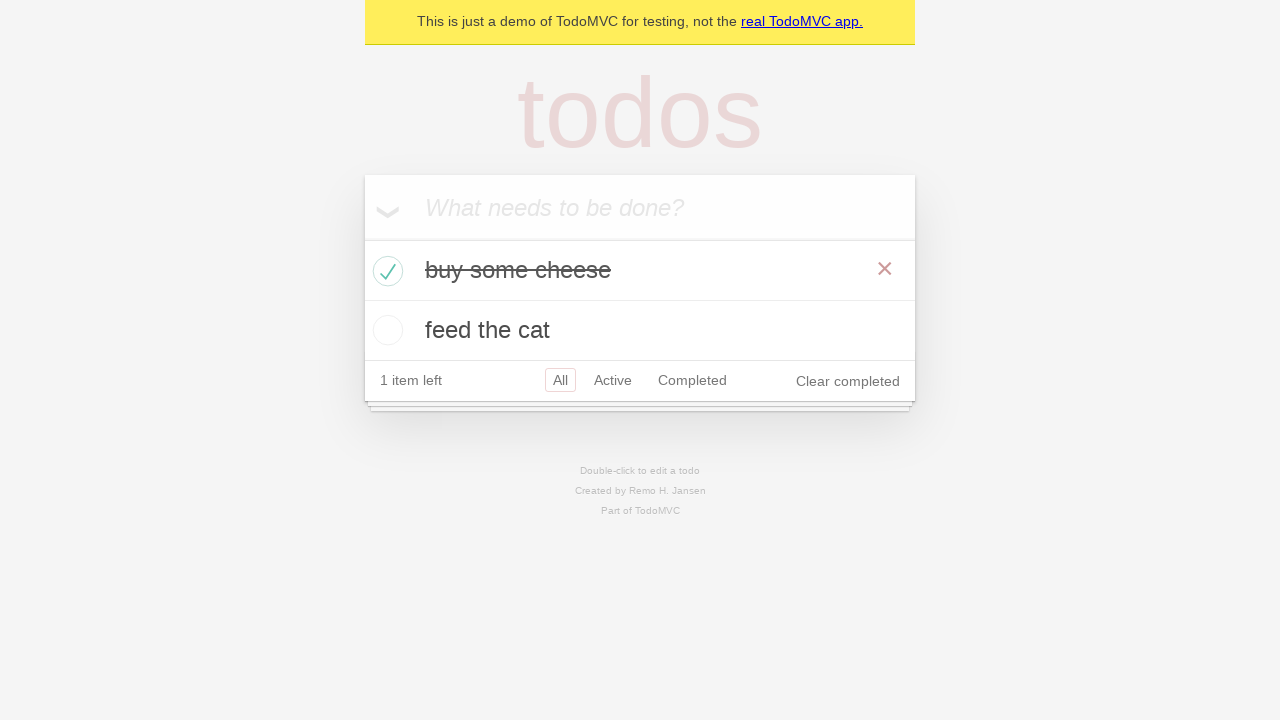

Unchecked the first todo item to mark it as incomplete at (385, 271) on .todo-list li >> nth=0 >> .toggle
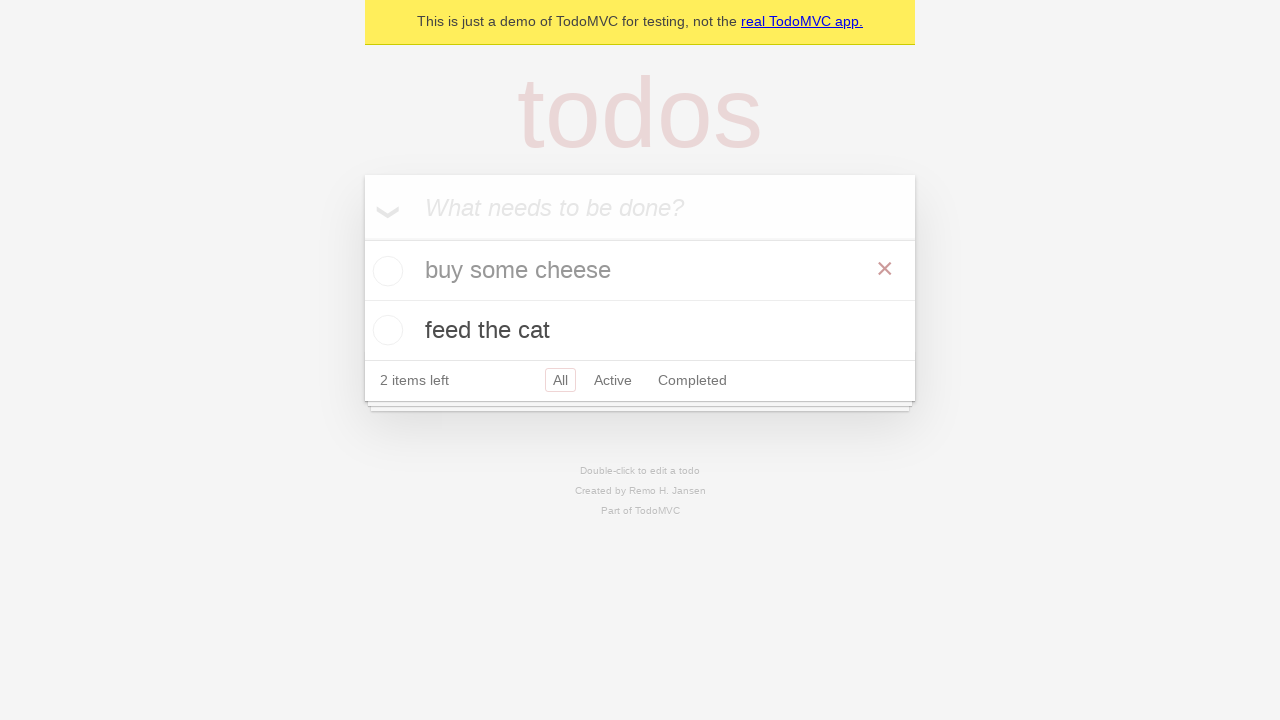

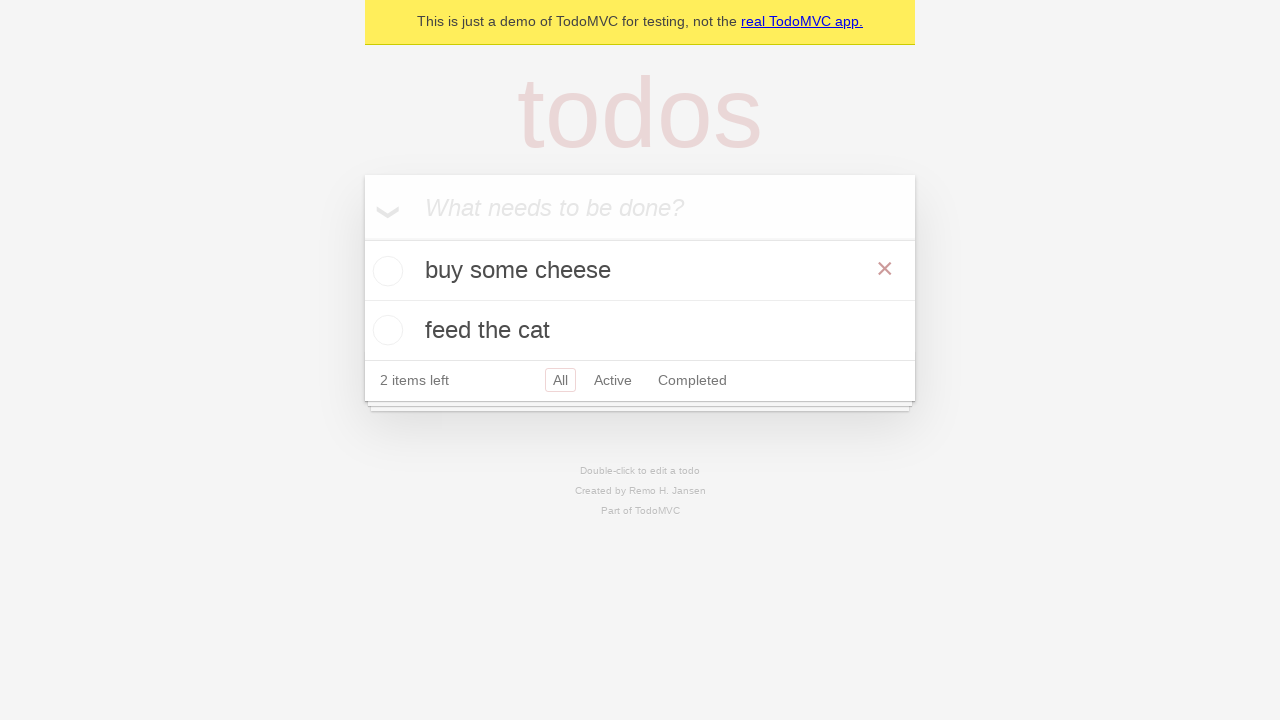